Tests file upload functionality by creating a temporary file, uploading it through a file input field, and submitting the form to verify the upload was successful.

Starting URL: https://bonigarcia.dev/selenium-webdriver-java/web-form.html

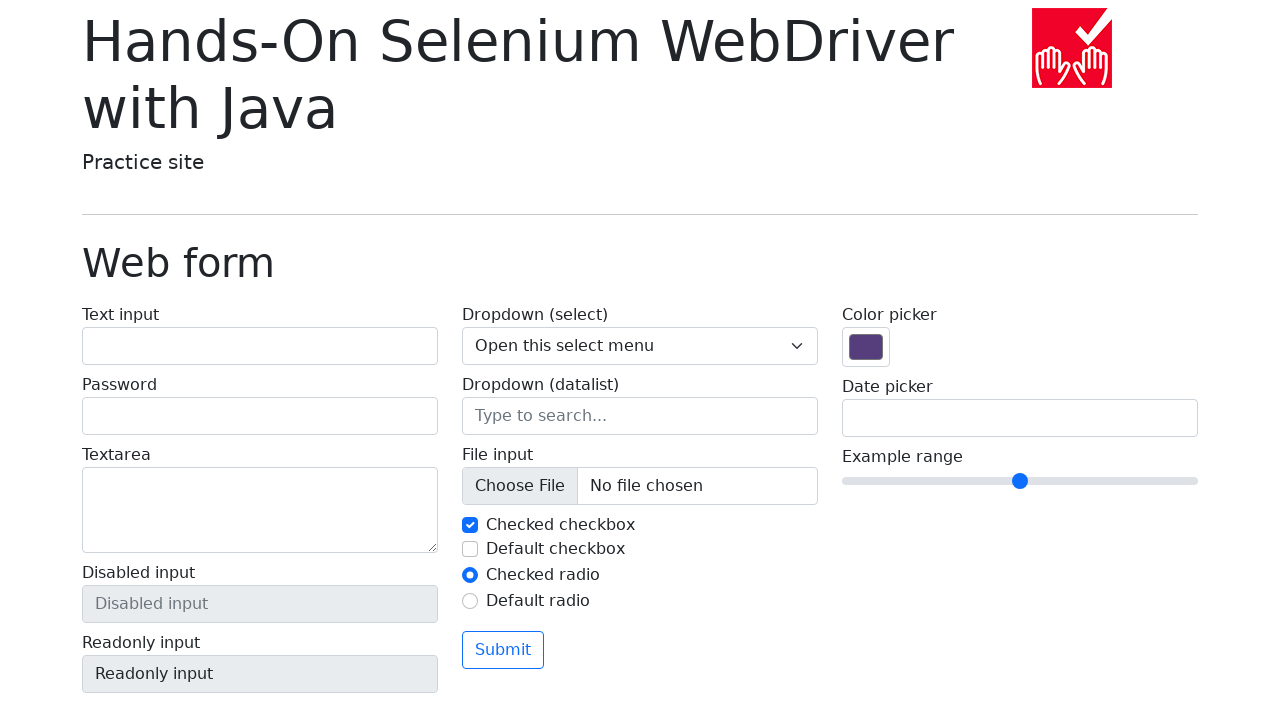

Created temporary file for upload with test content
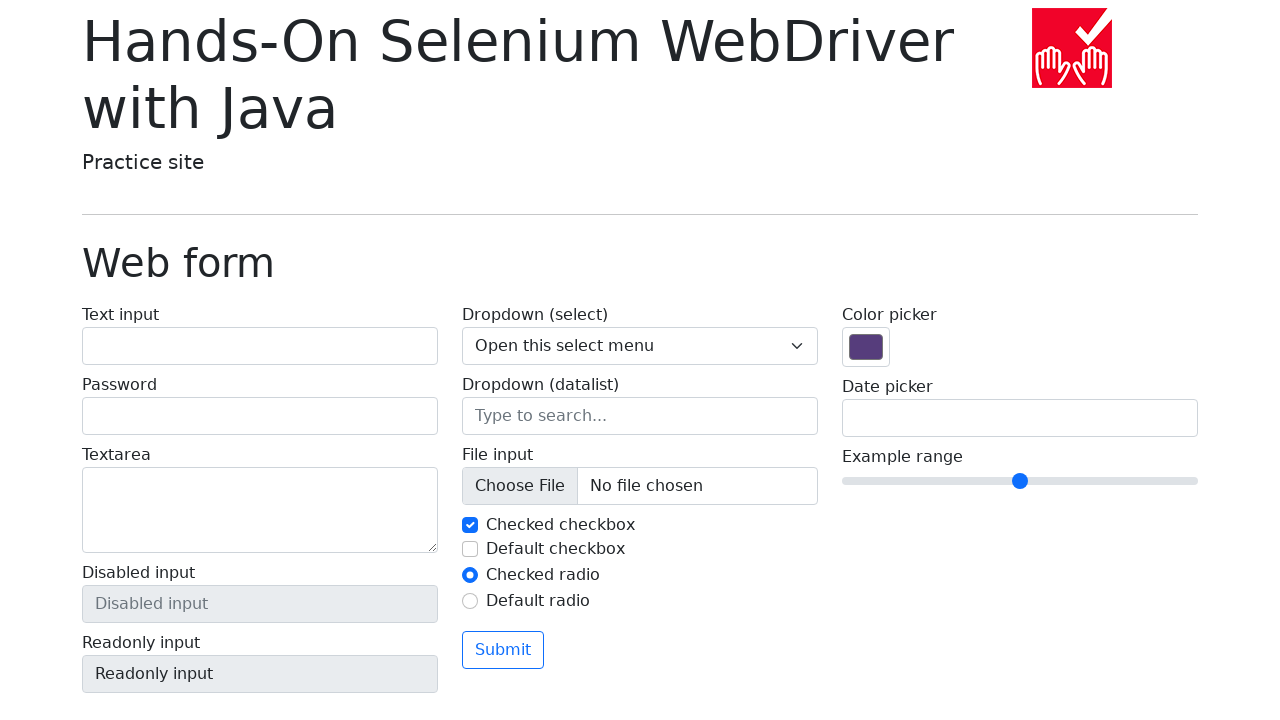

Captured initial URL: https://bonigarcia.dev/selenium-webdriver-java/web-form.html
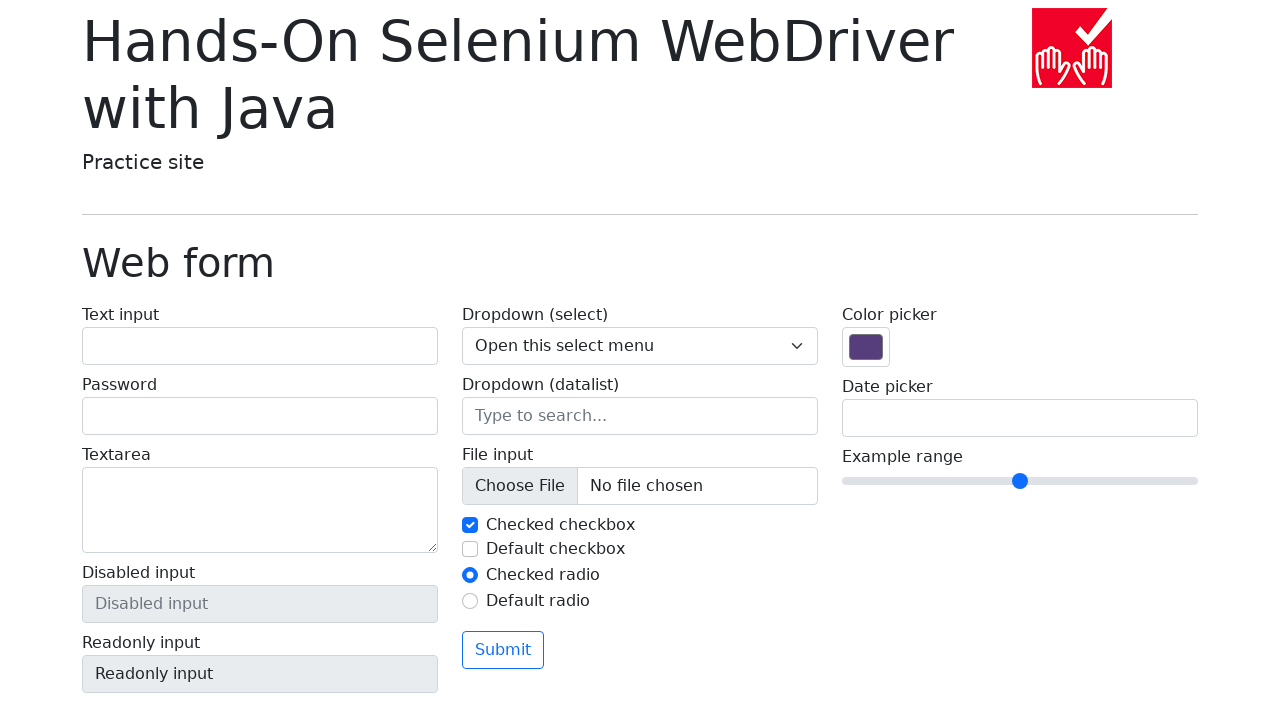

Set file input with temporary file: /tmp/tempfilesnuq46_1e.tmp
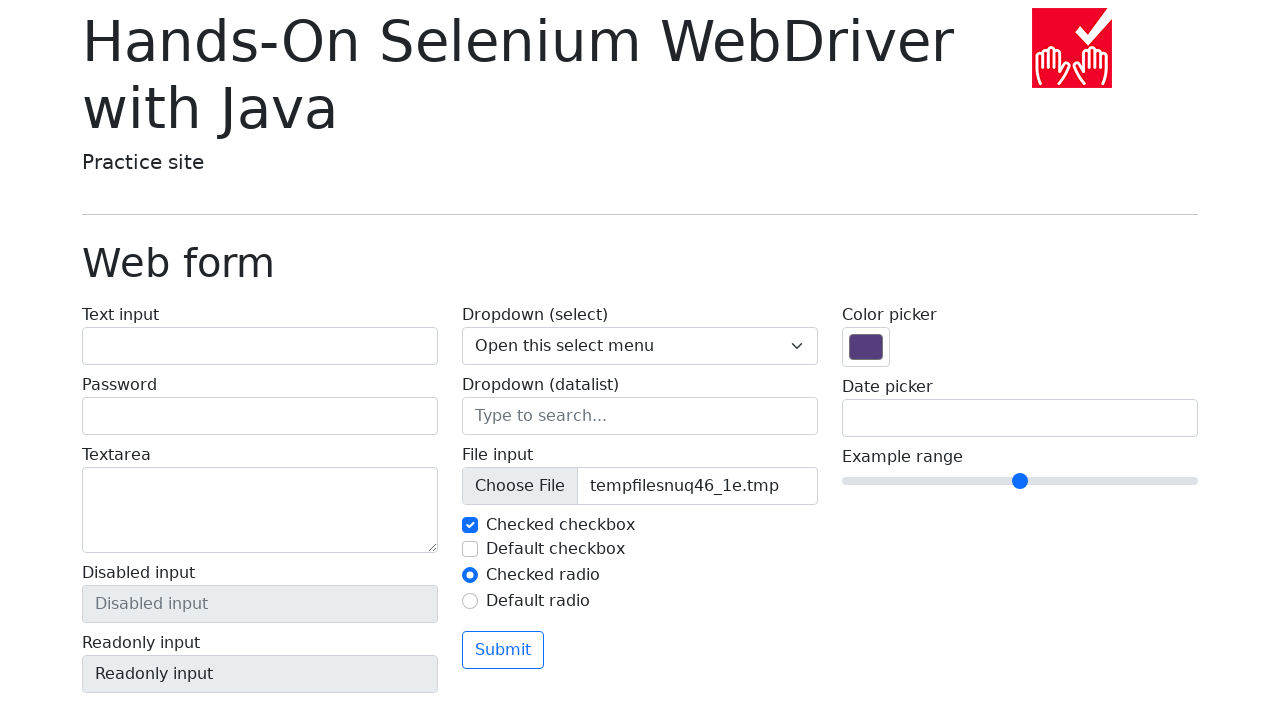

Clicked form submit button to upload file at (503, 650) on form button[type='submit']
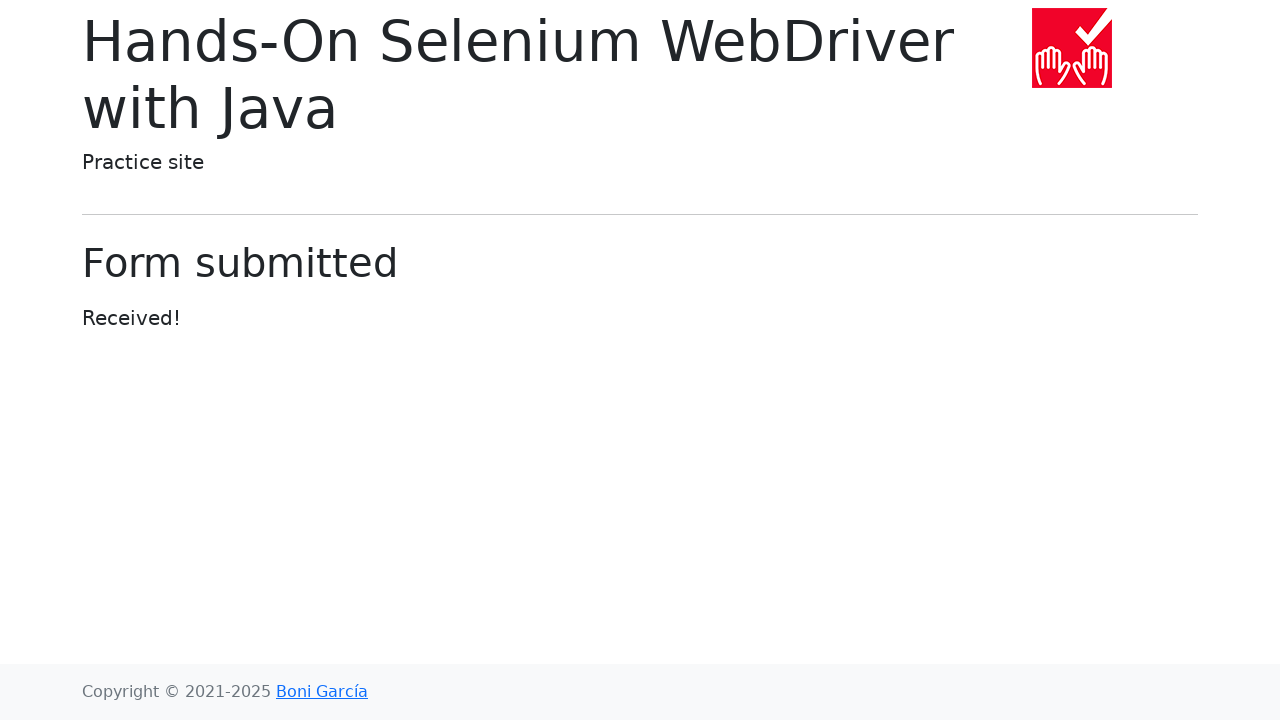

File upload completed and page loaded
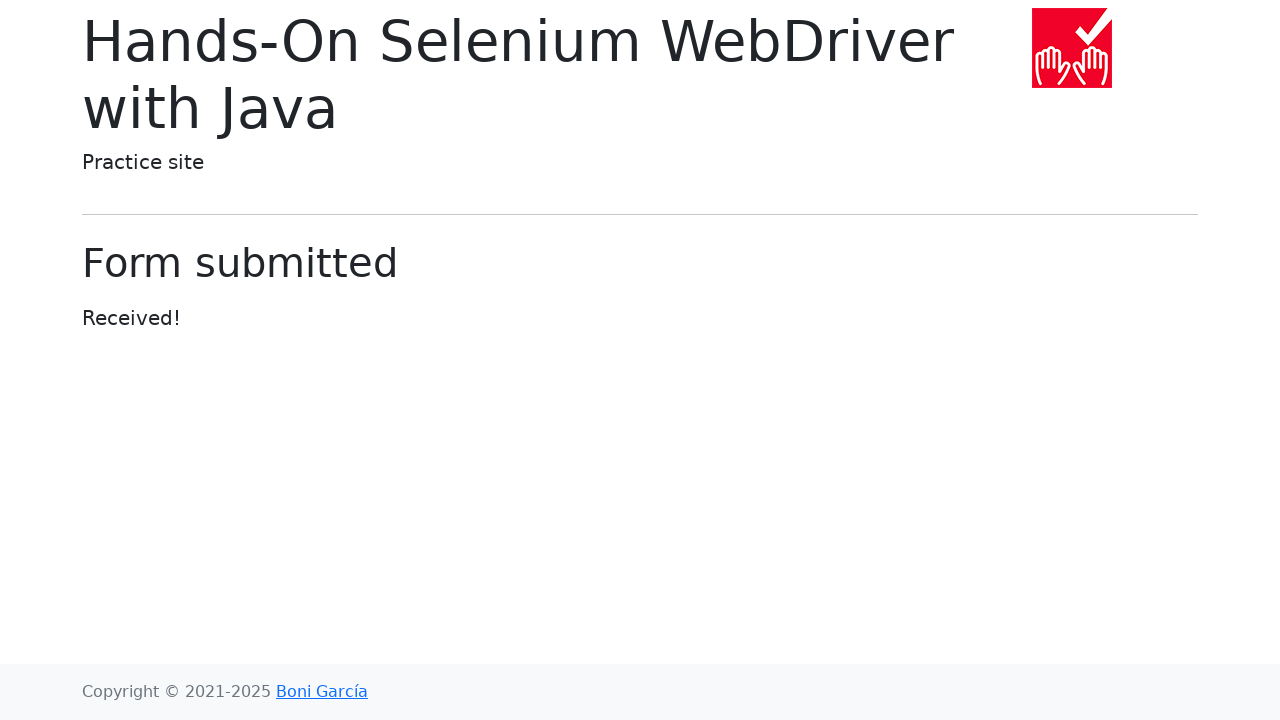

Cleaned up temporary file
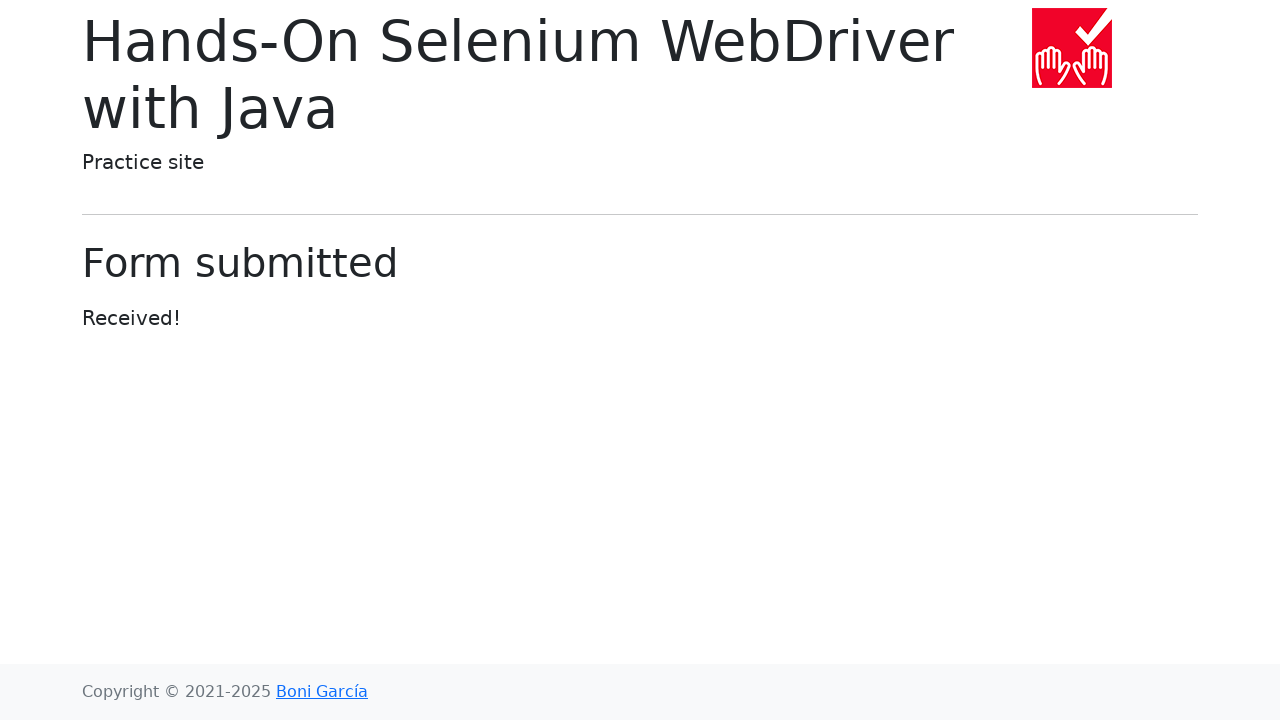

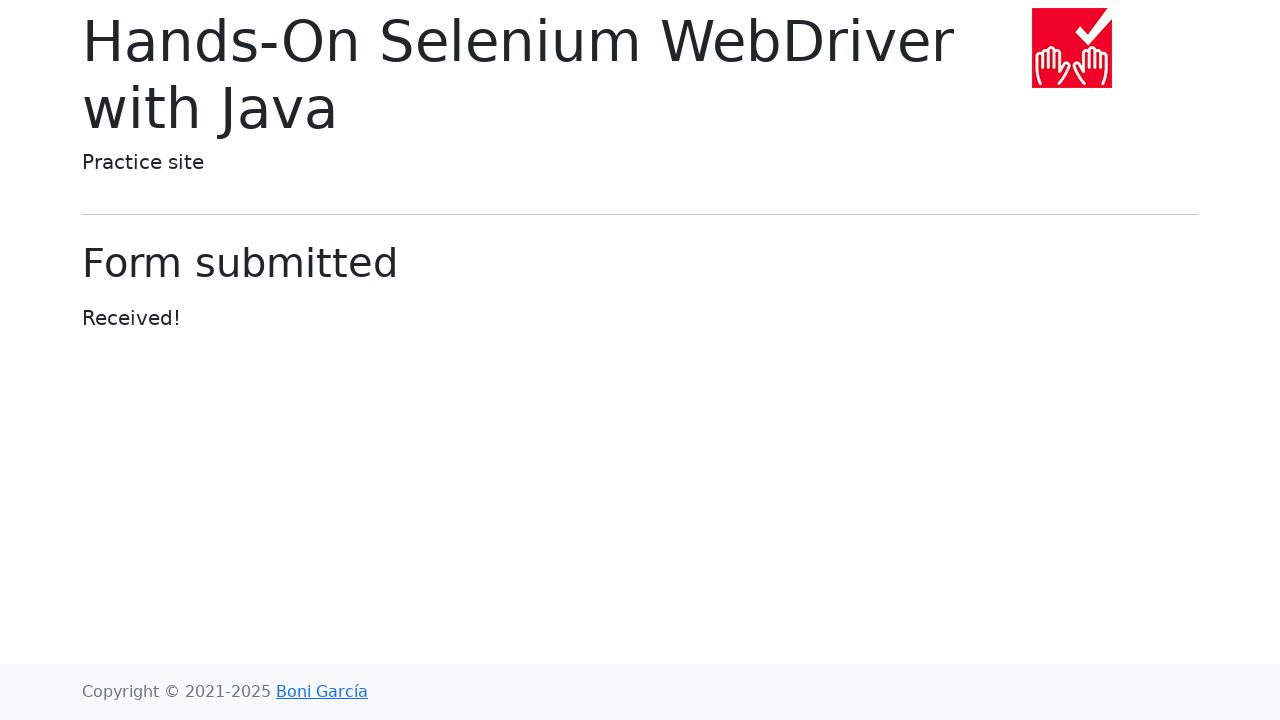